Tests loading functionality by clicking the green button and waiting for the green finish element to become visible

Starting URL: https://kristinek.github.io/site/examples/loading_color

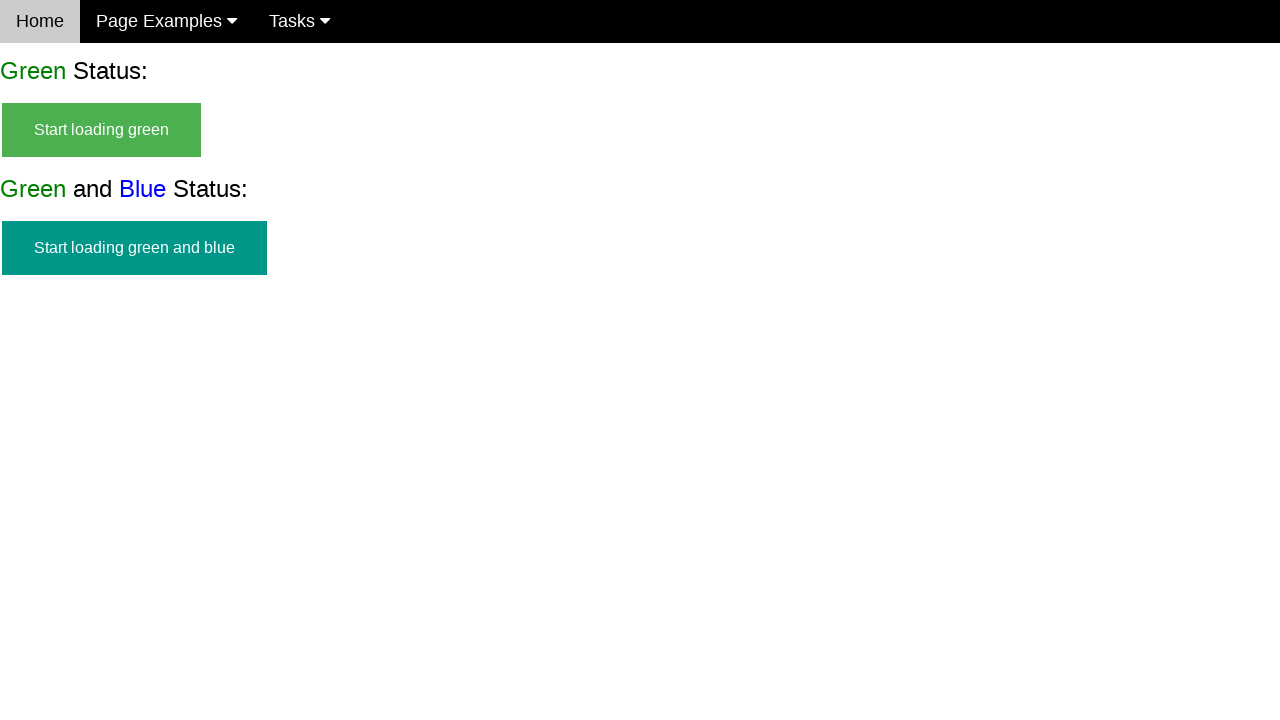

Clicked the green start button at (102, 130) on #start_green
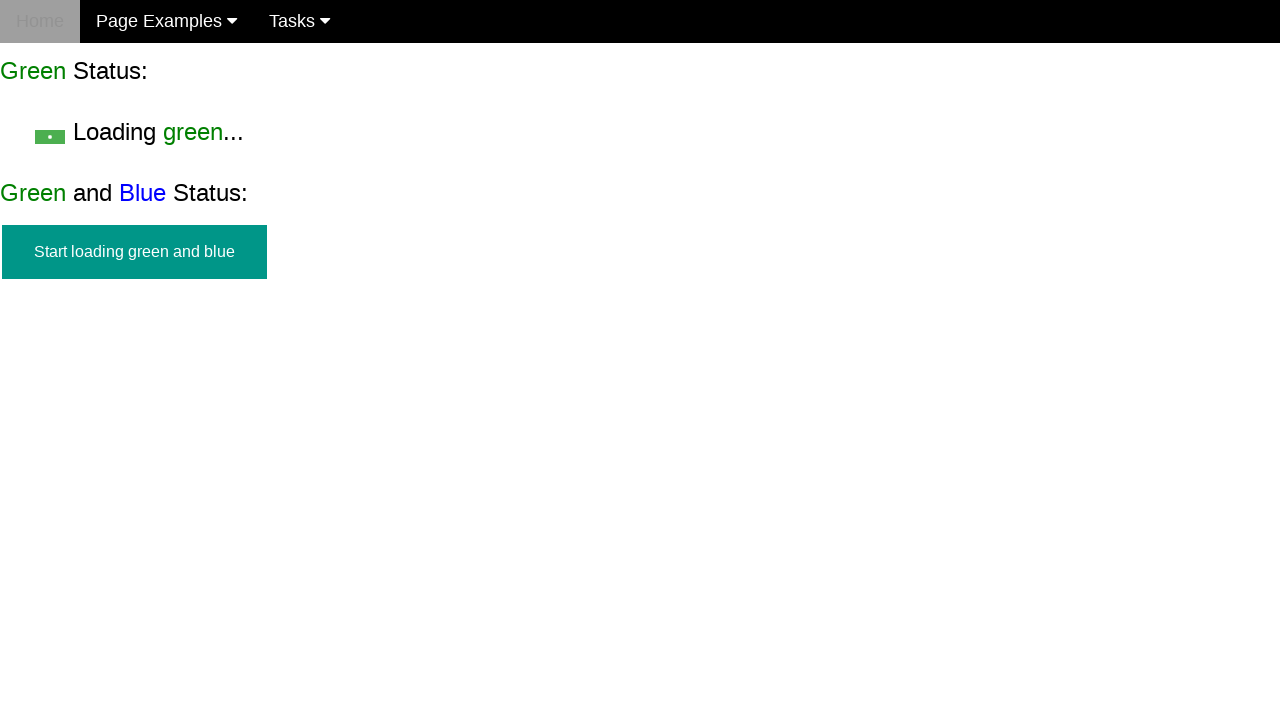

Green finish element became visible
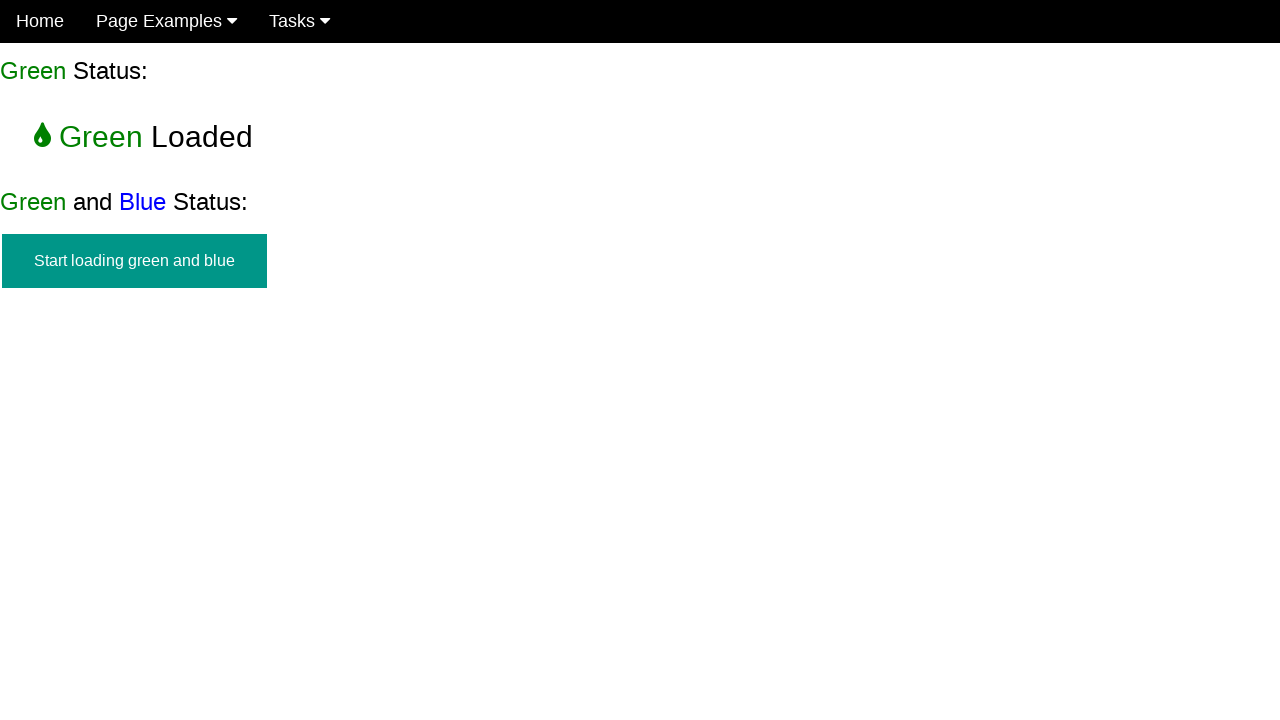

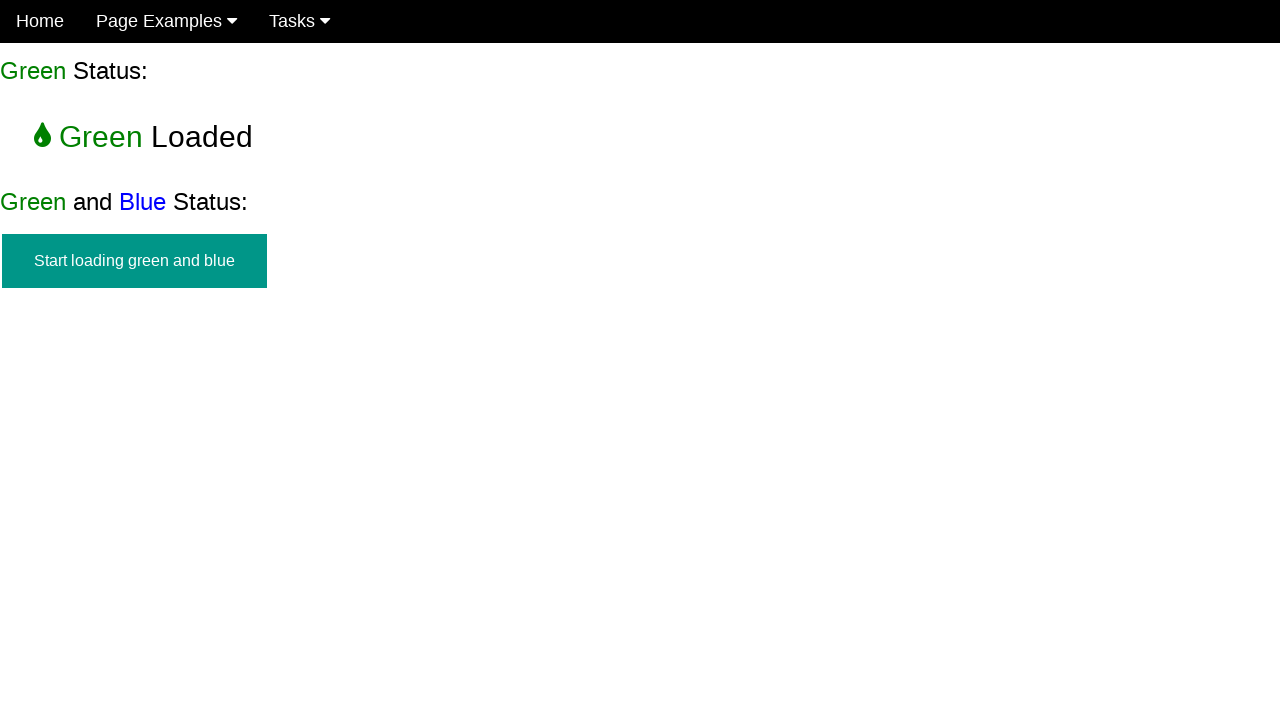